Navigates to the links demo page and retrieves the text from the "Home" link using exact link text matching.

Starting URL: https://demoqa.com/links

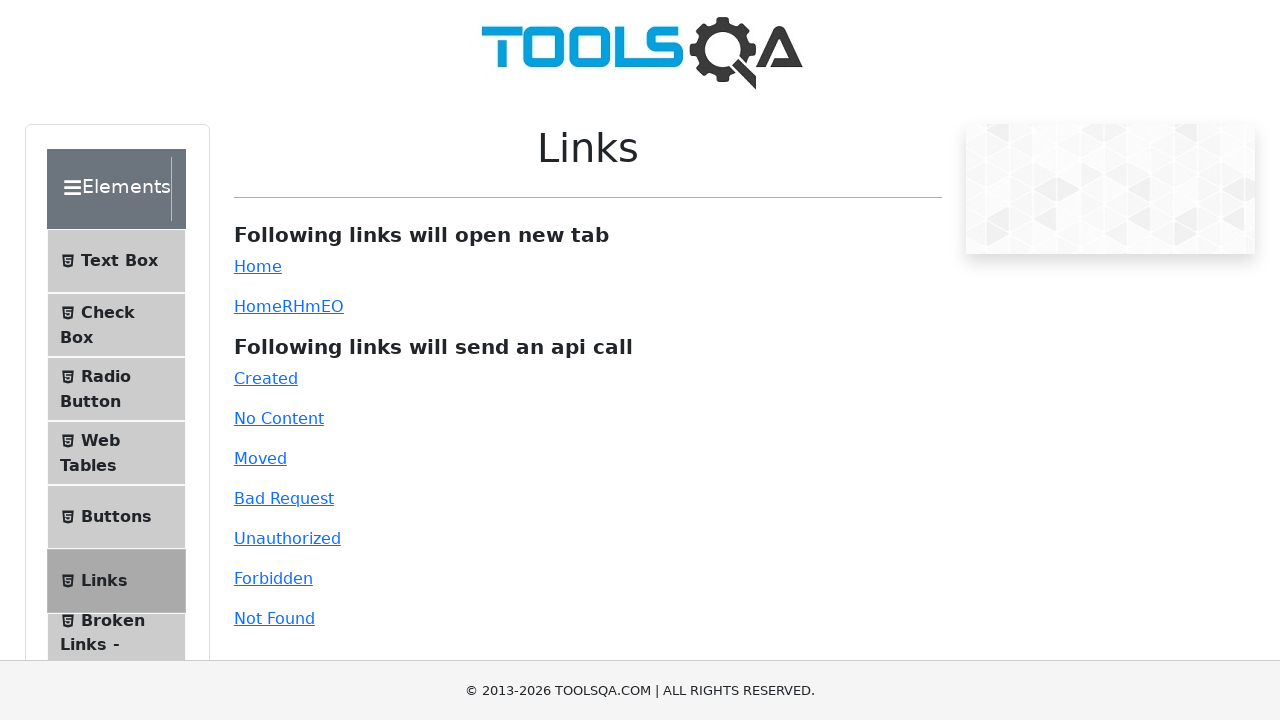

Navigated to links demo page
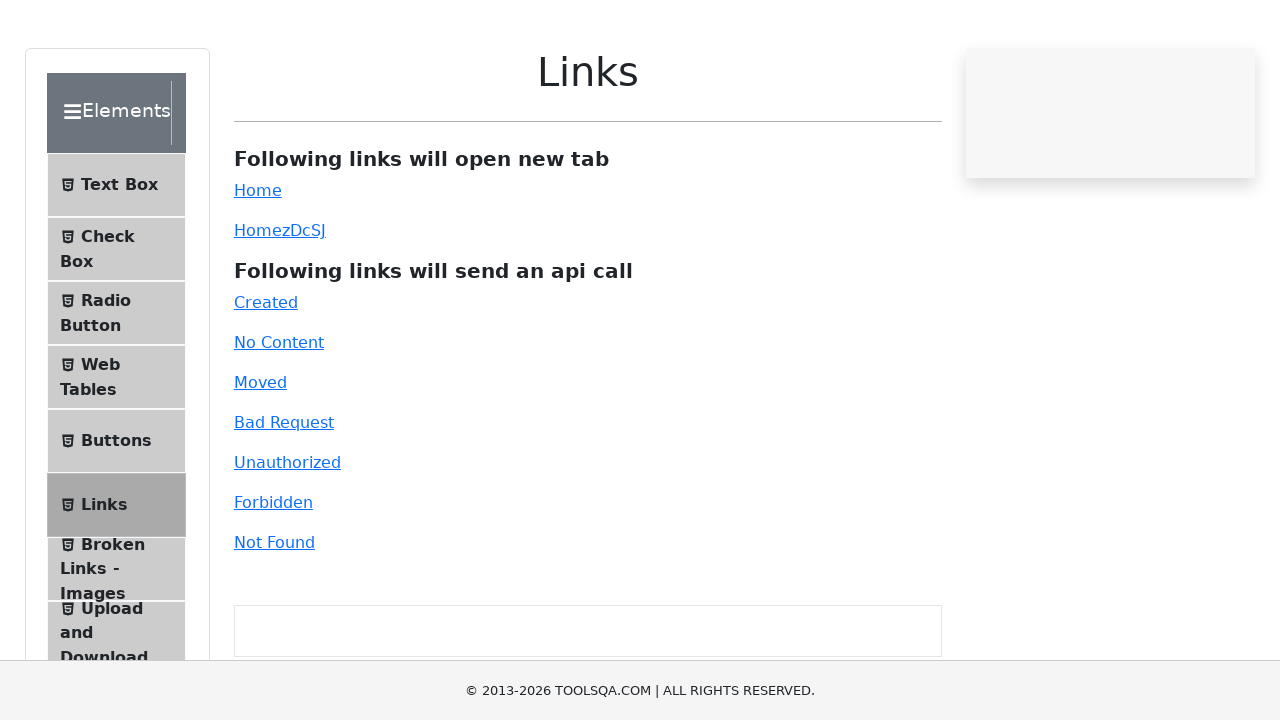

Located Home link by exact text matching
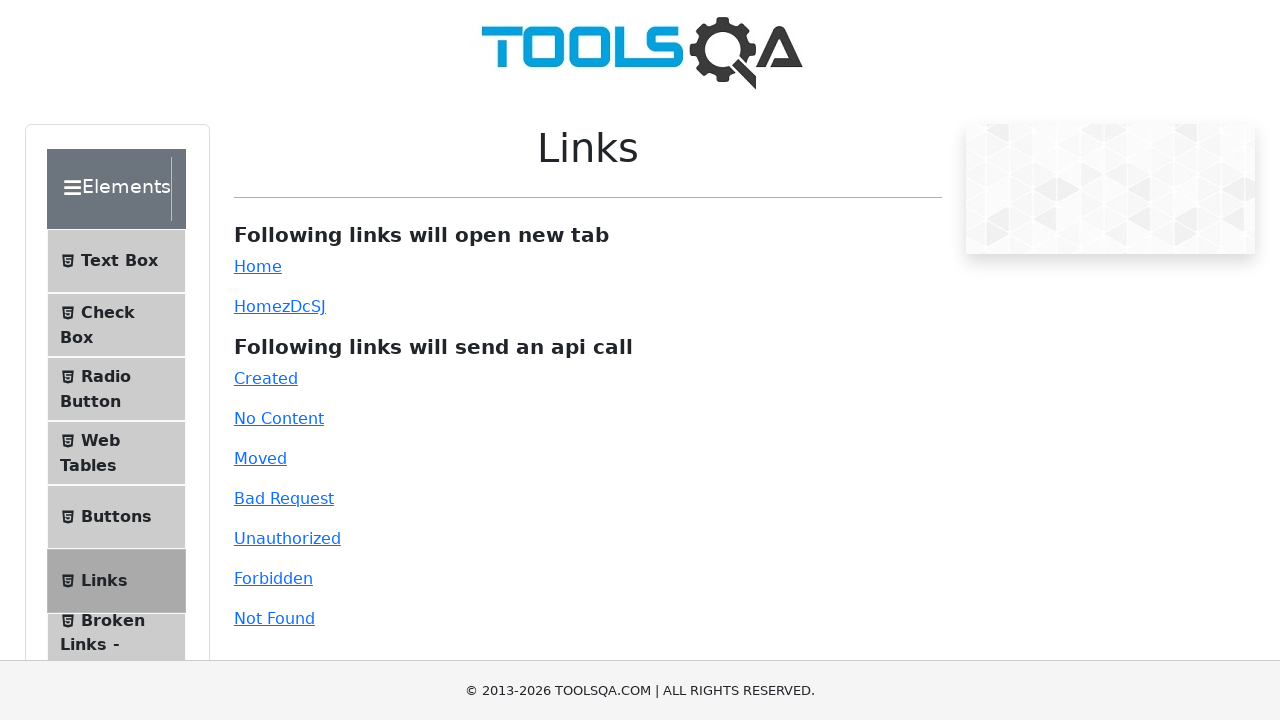

Home link became visible and ready
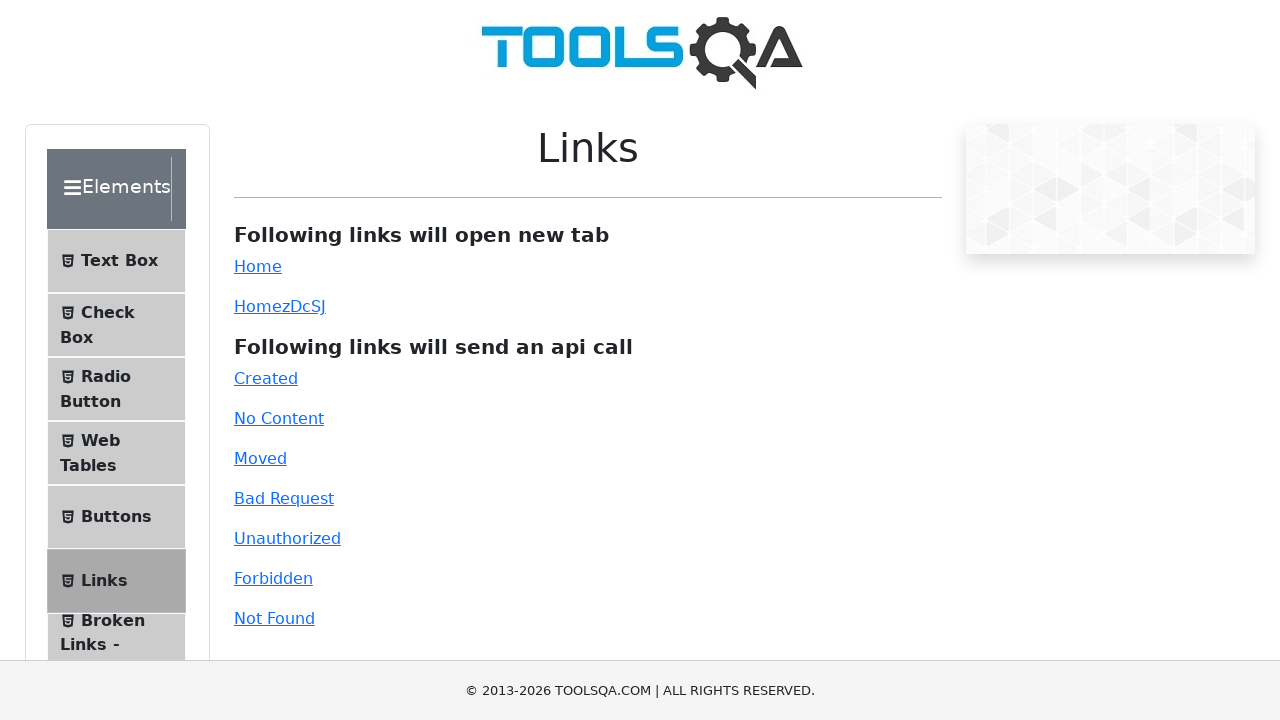

Retrieved text content from Home link
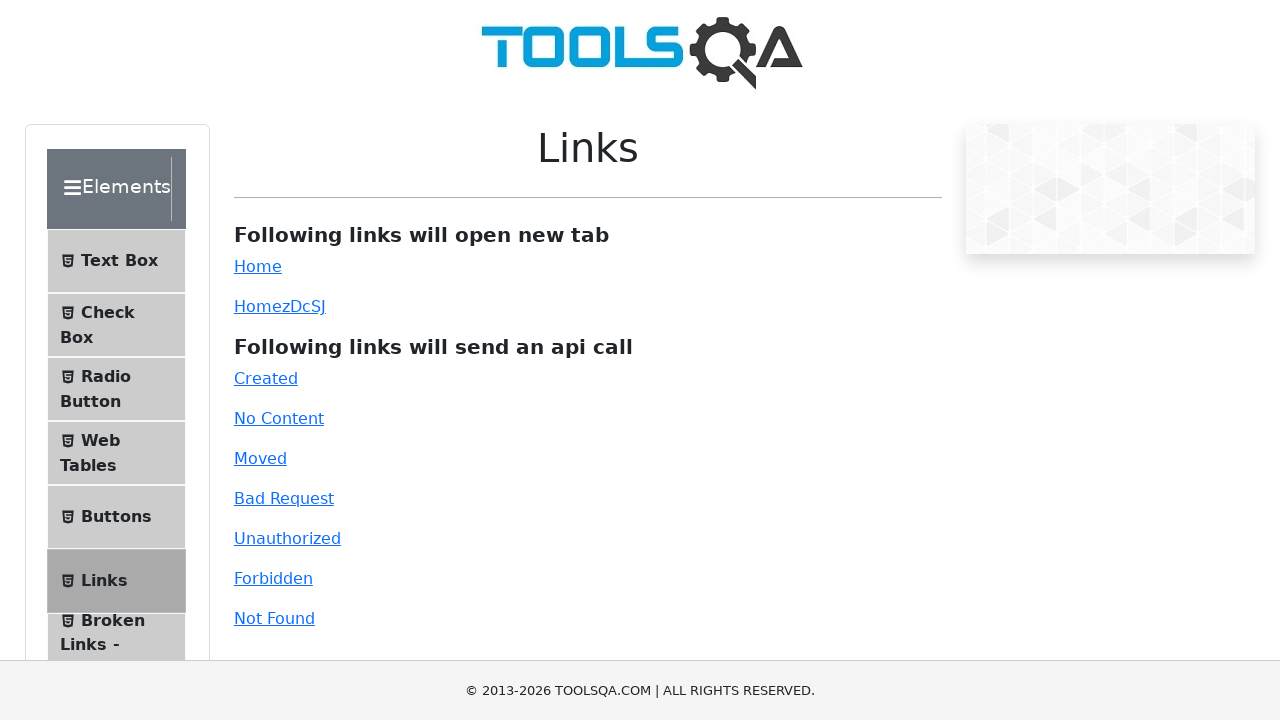

Printed Home link text: Home
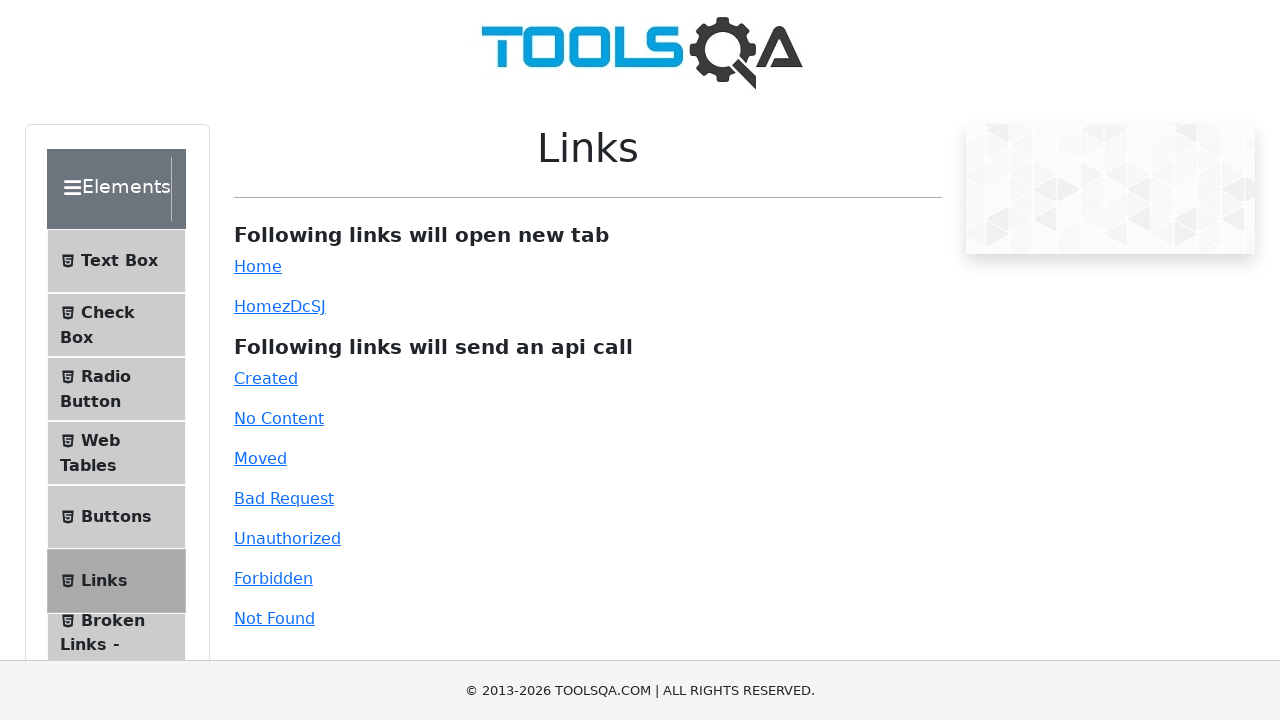

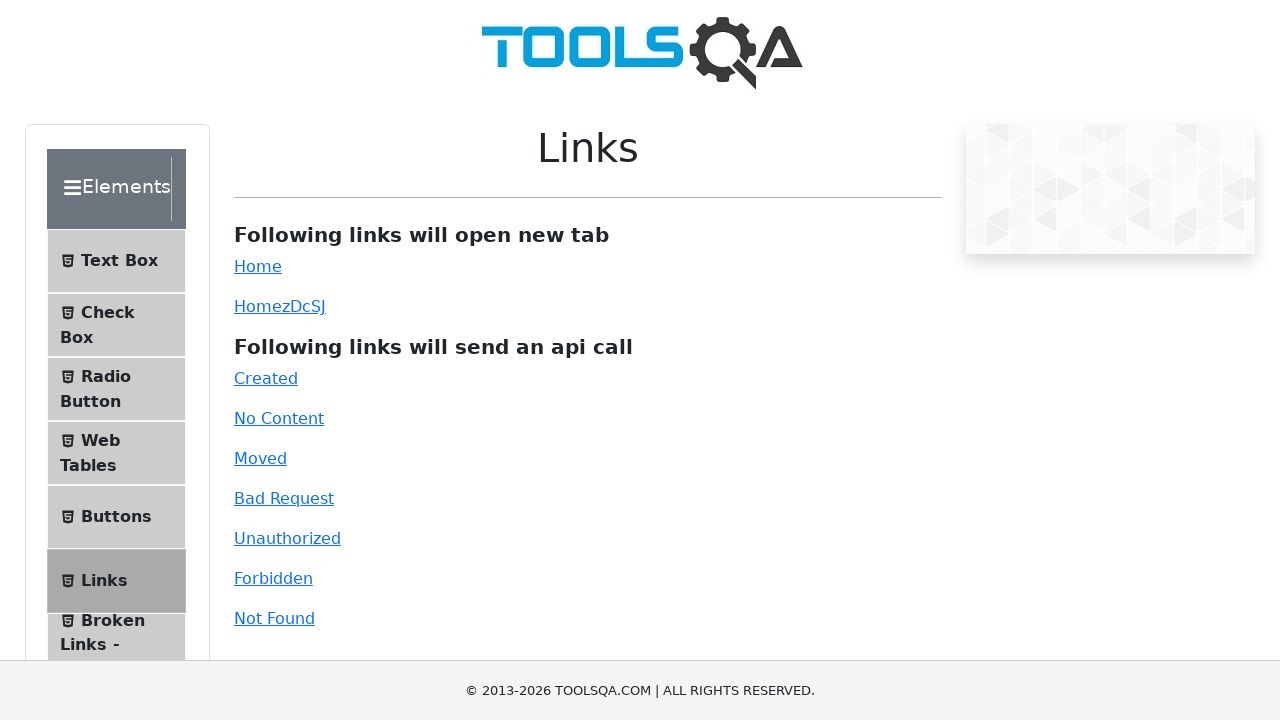